Tests basic navigation on Playwright documentation site by clicking the 'Get started' link and then navigating back to the homepage.

Starting URL: https://playwright.dev/

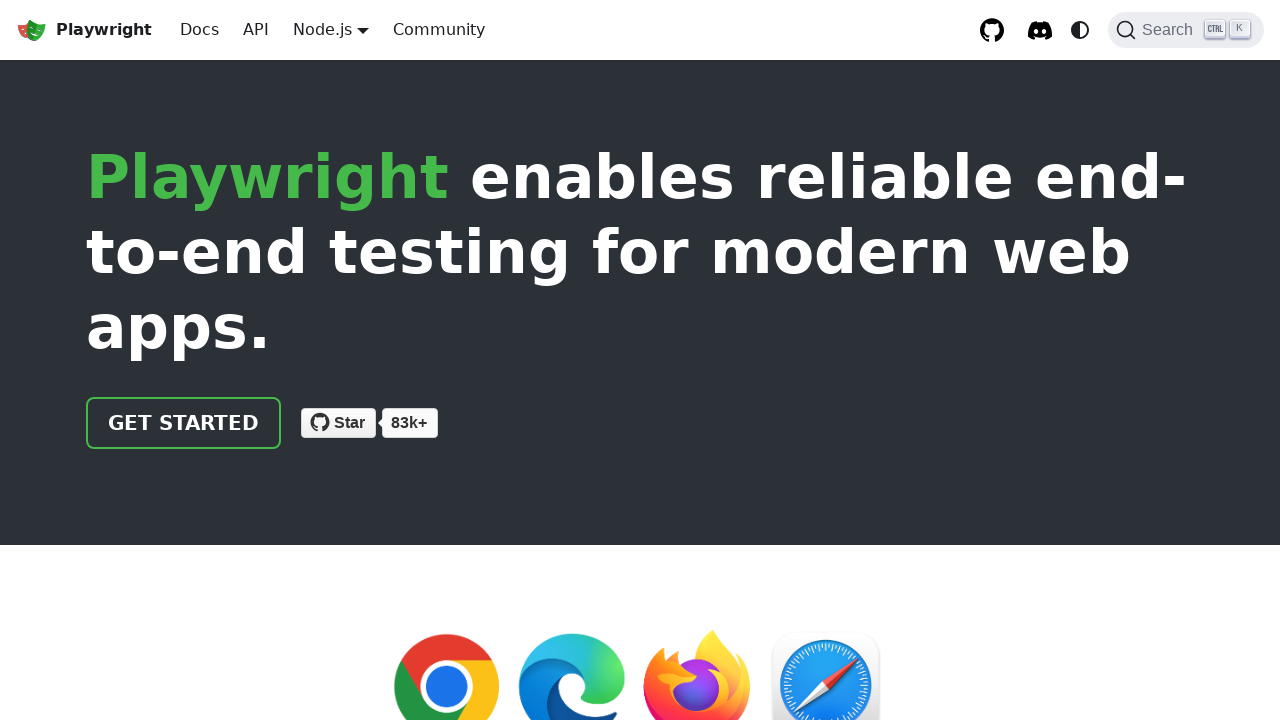

Waited for Playwright documentation homepage to fully load
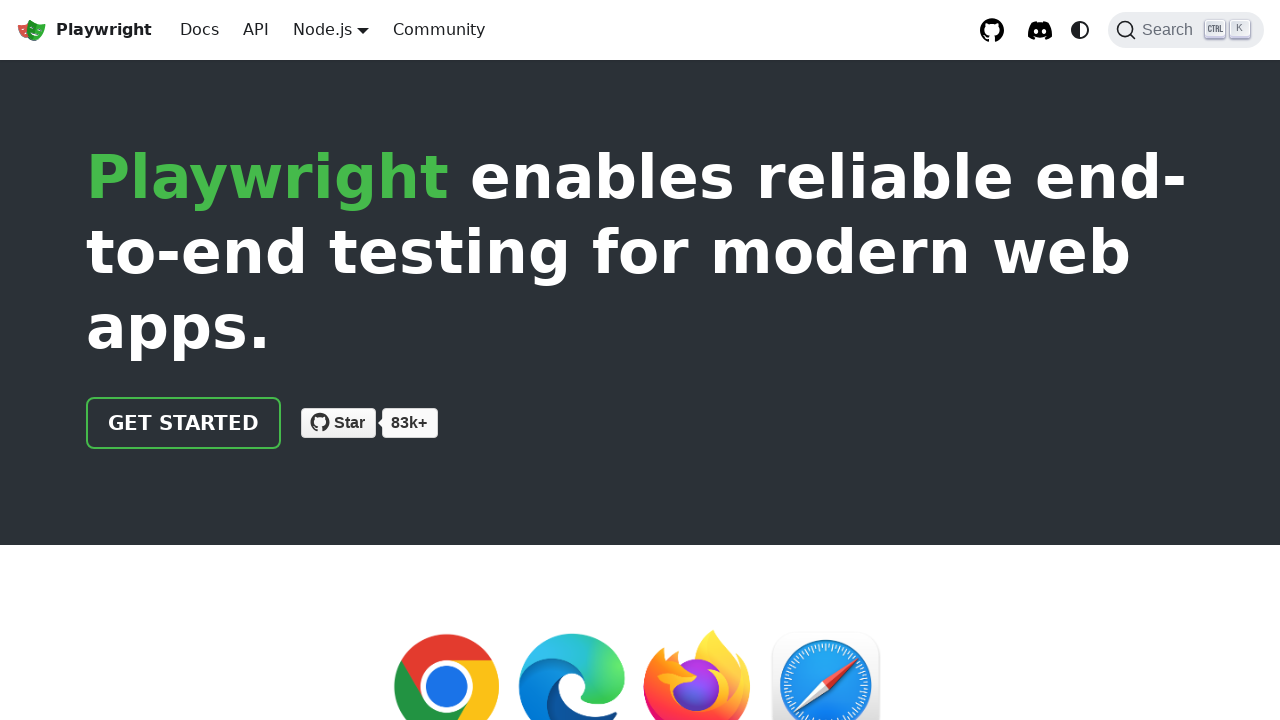

Clicked the 'Get started' link at (184, 423) on internal:role=link[name="Get started"i]
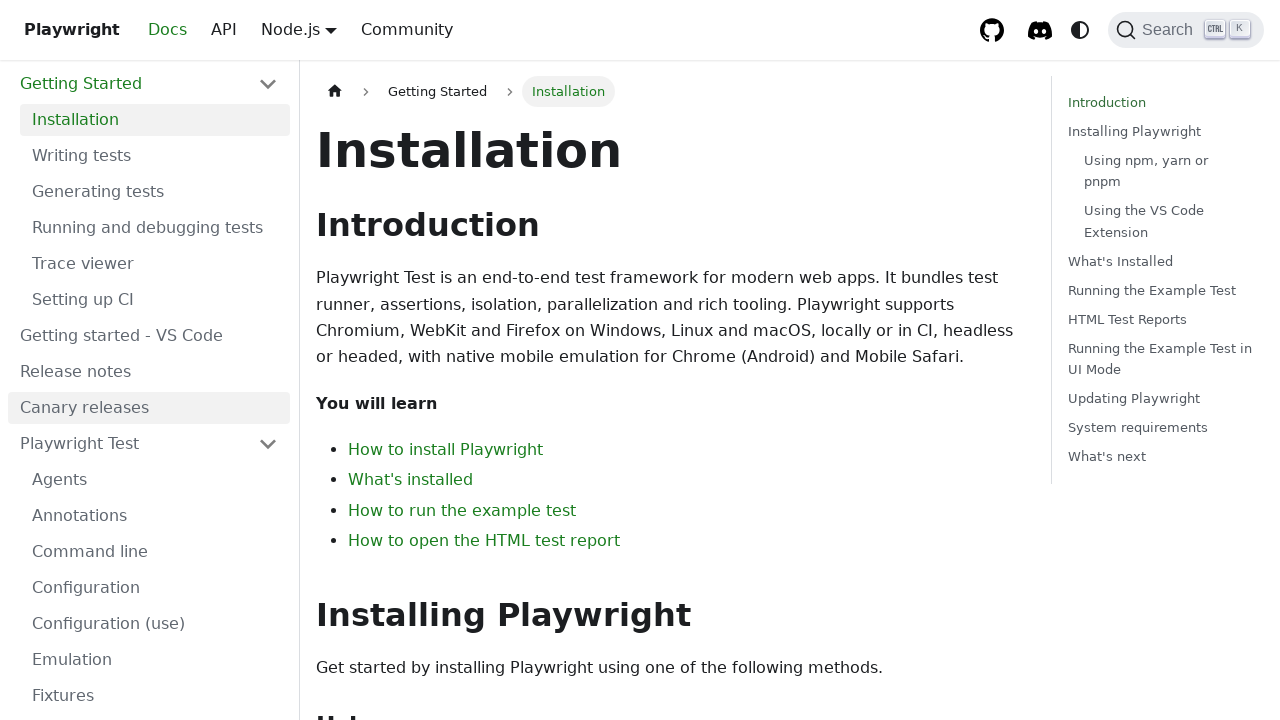

Waited for the Get started documentation page to fully load
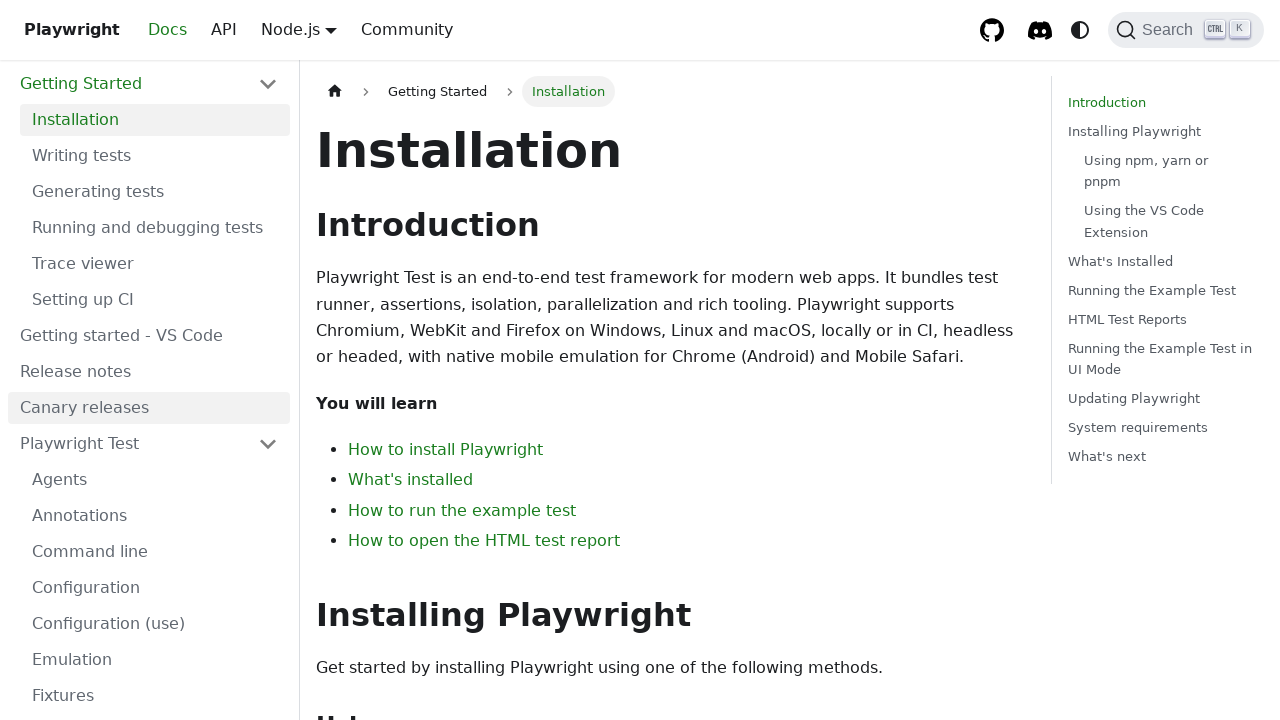

Navigated back to the homepage
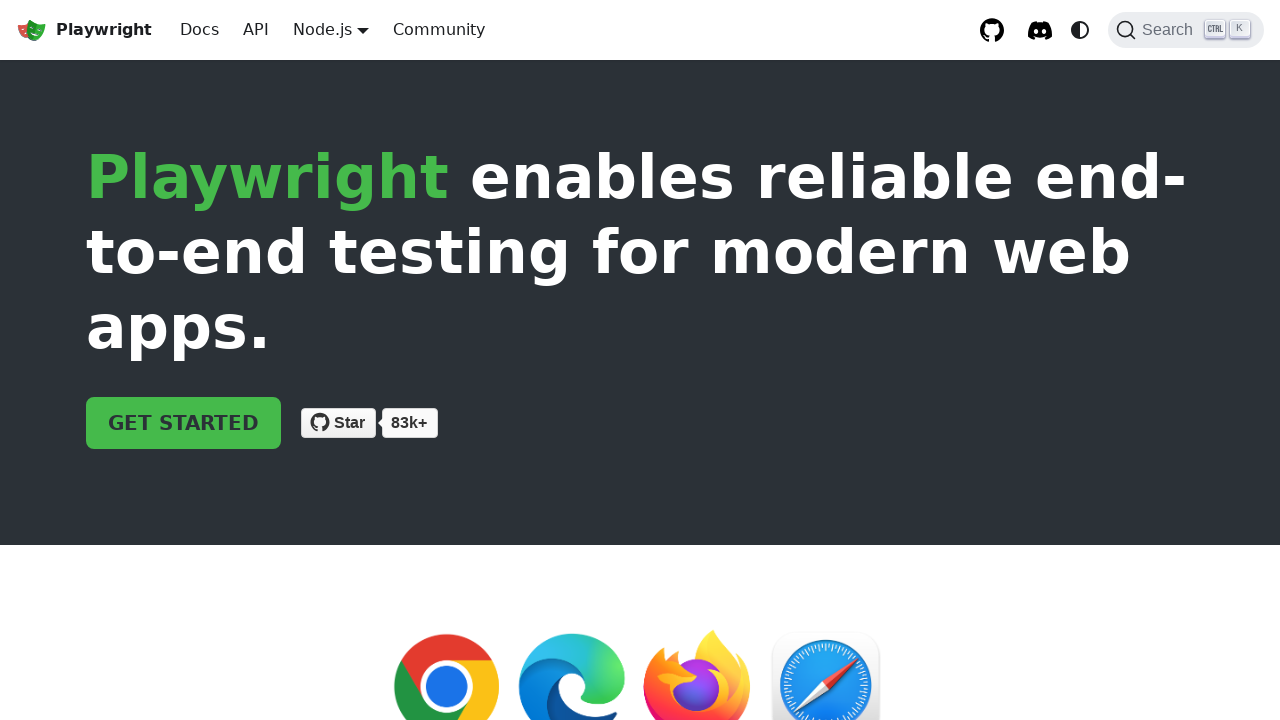

Waited for the homepage to fully load again
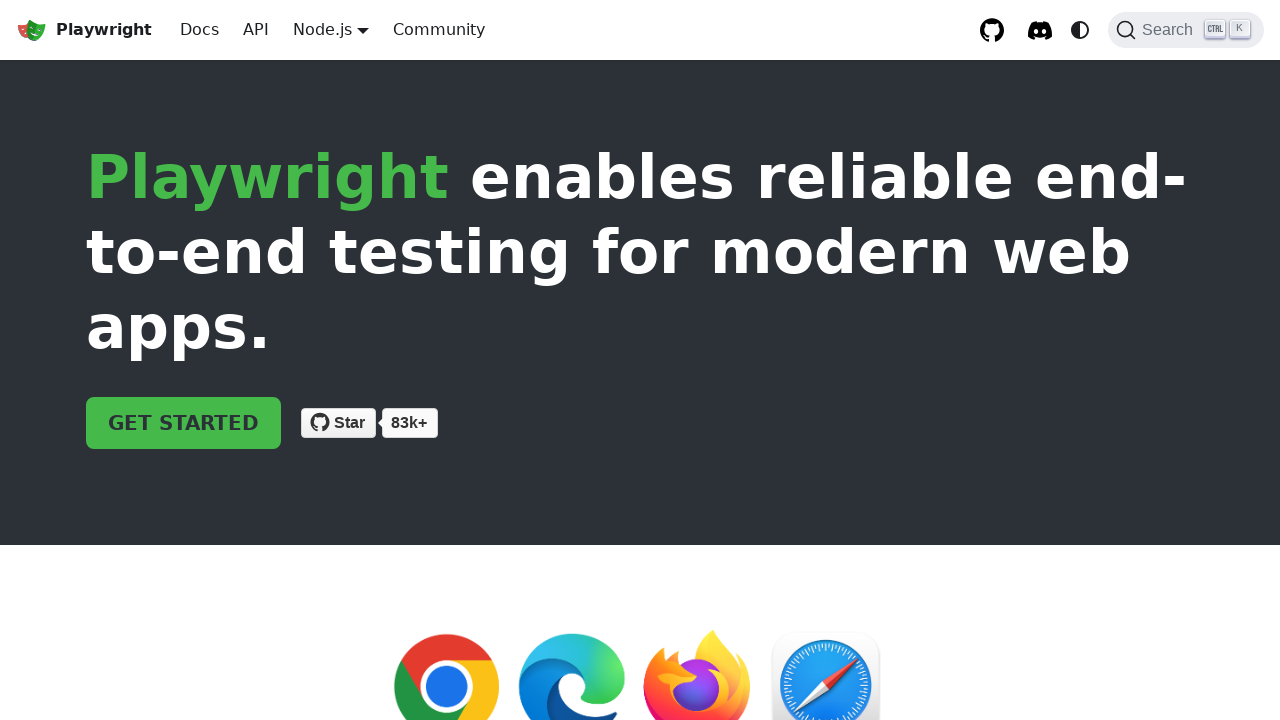

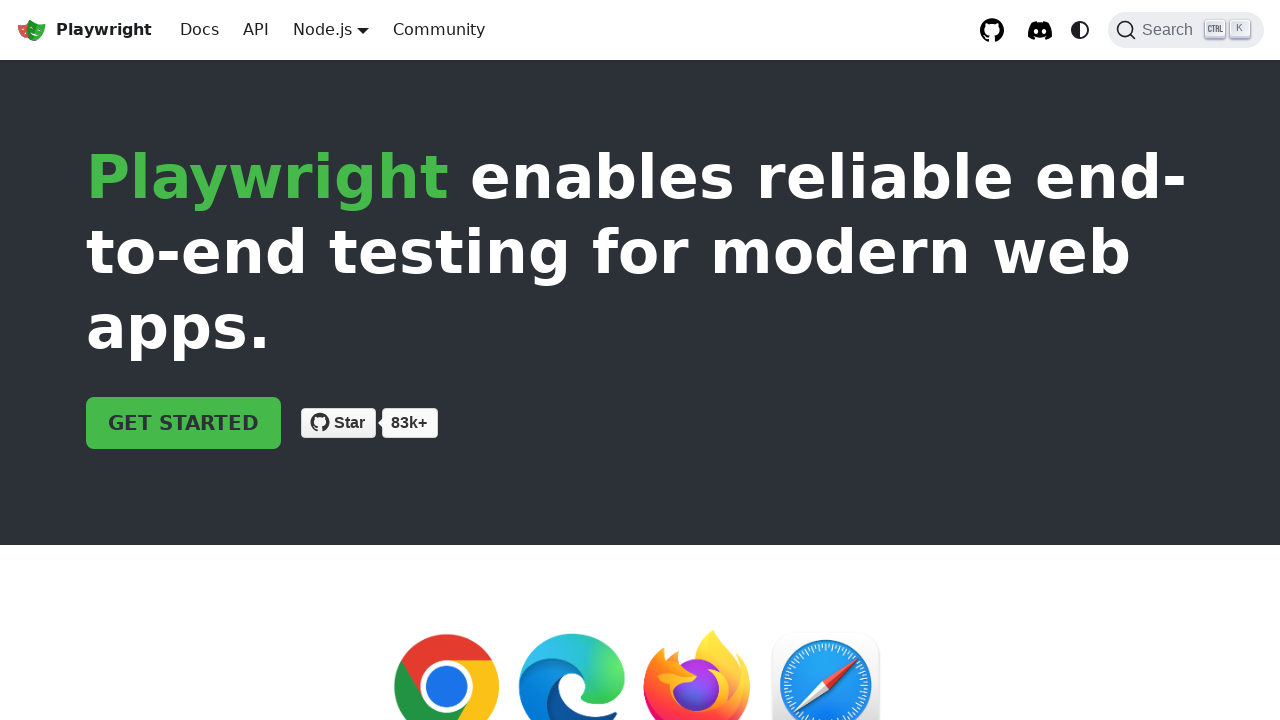